Tests basic navigation by visiting Ferrari and then Lamborghini websites sequentially

Starting URL: https://www.ferrari.com/en-IN

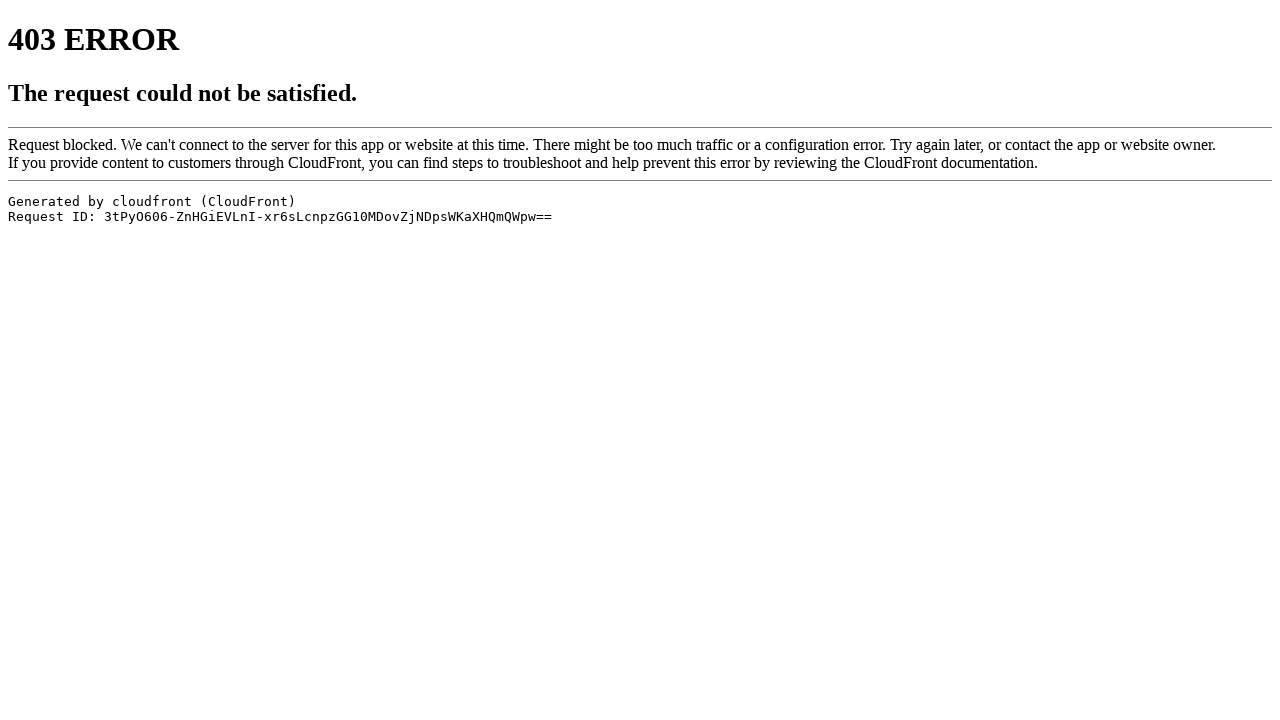

Navigated to Lamborghini website
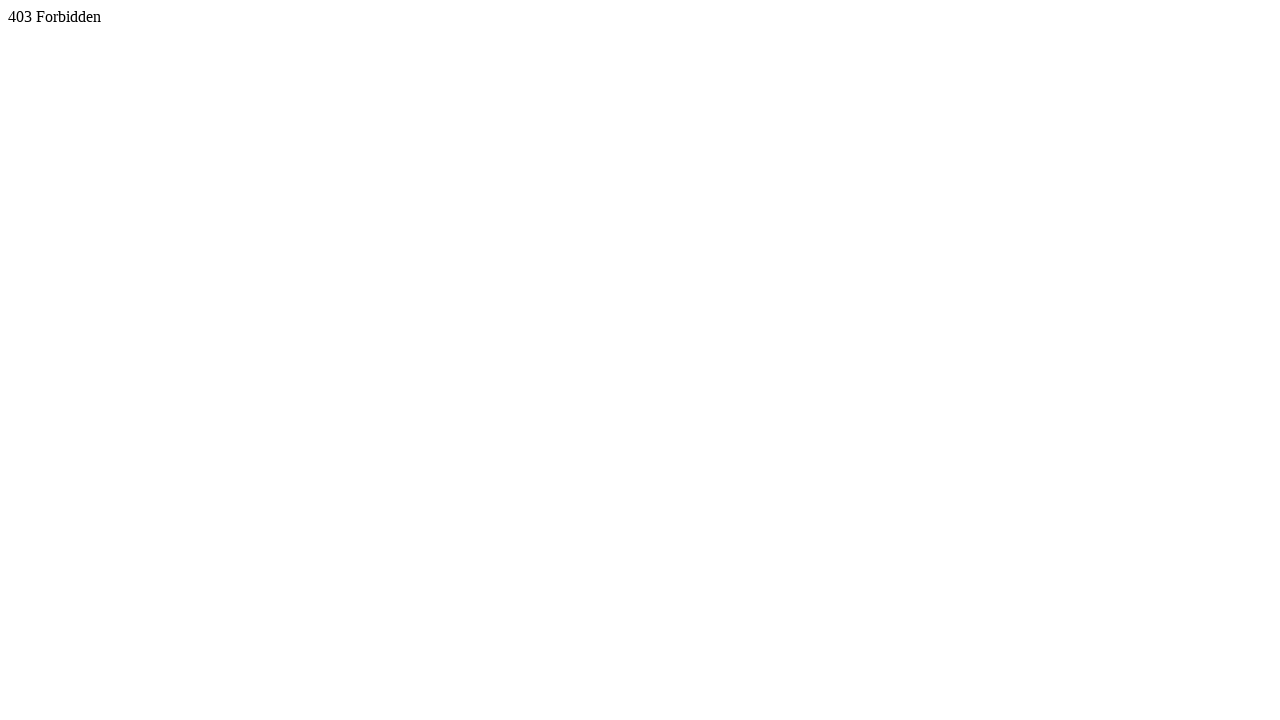

Waited for Lamborghini page to load (domcontentloaded)
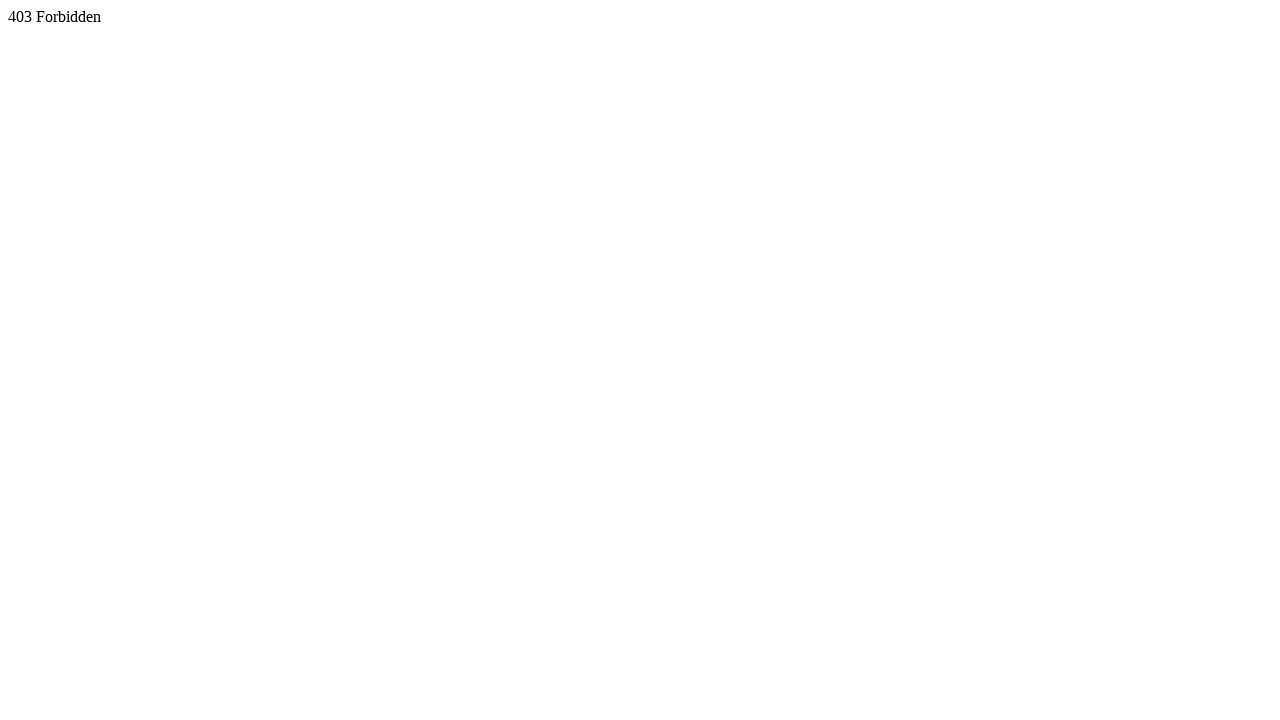

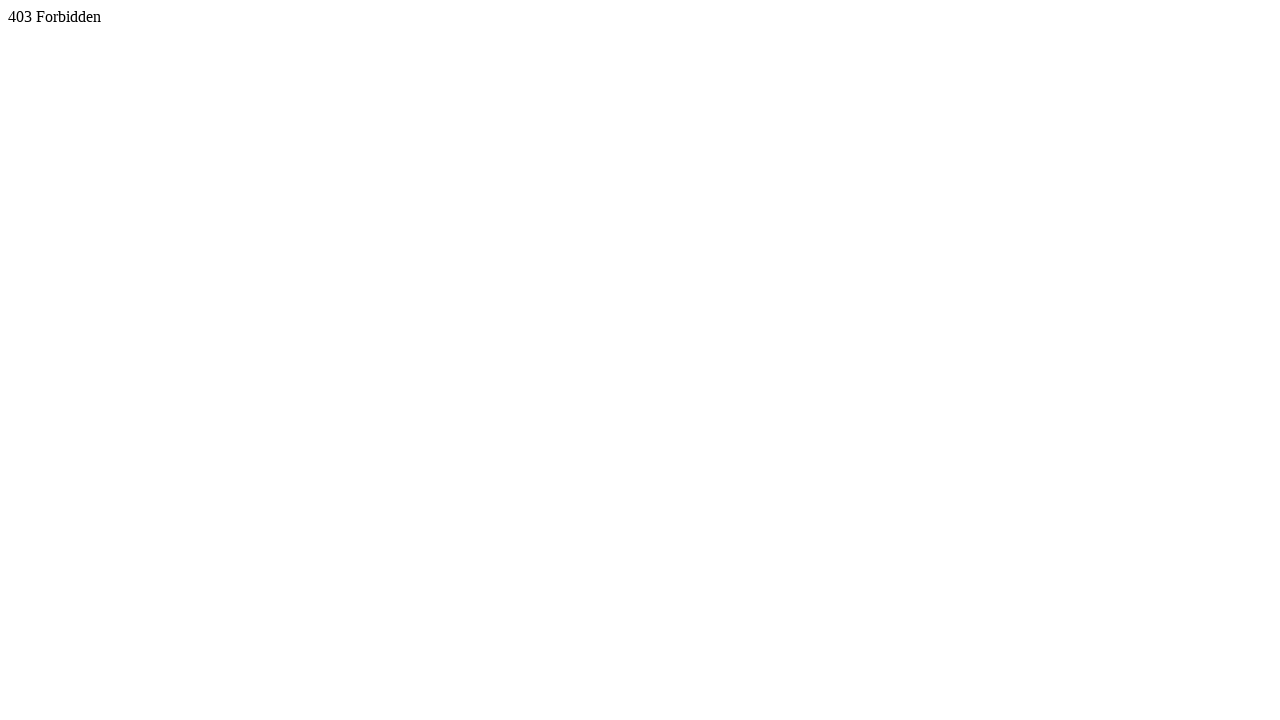